Tests clicking on the 301 redirection status code link and verifies the user is redirected to the correct status code page

Starting URL: http://the-internet.herokuapp.com/status_codes

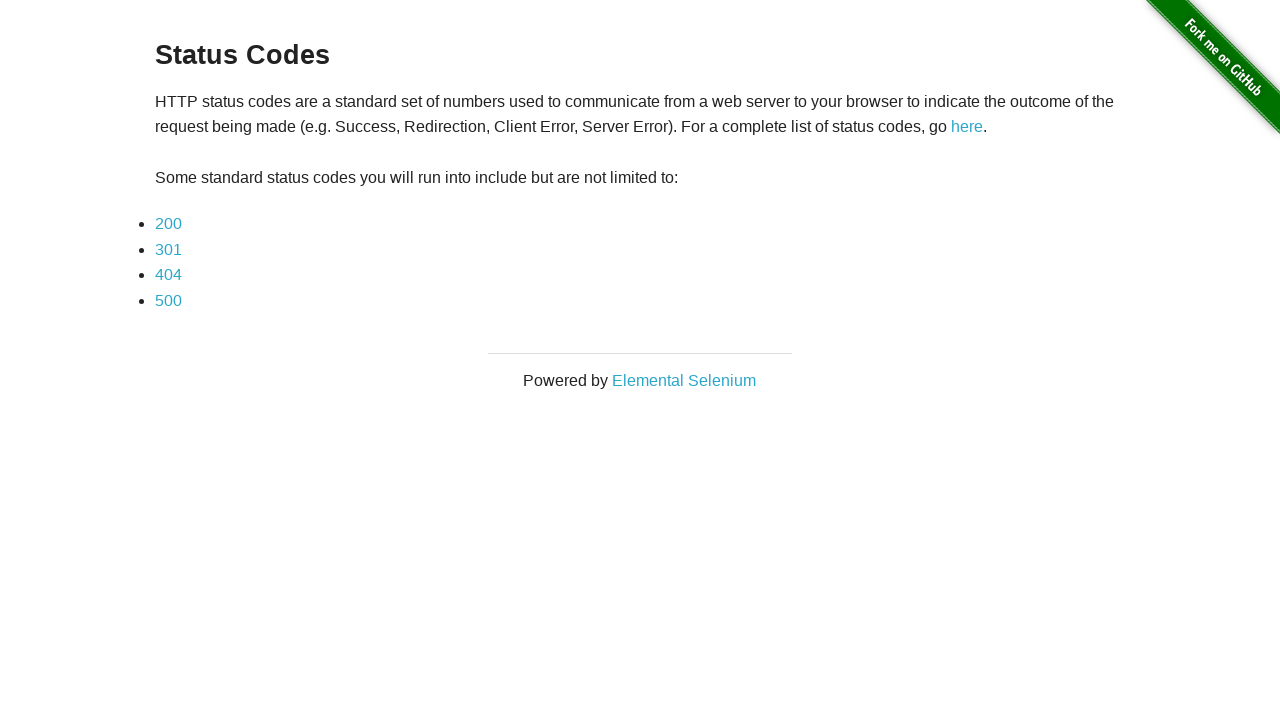

Clicked on the 301 redirection status code link at (168, 249) on text=301
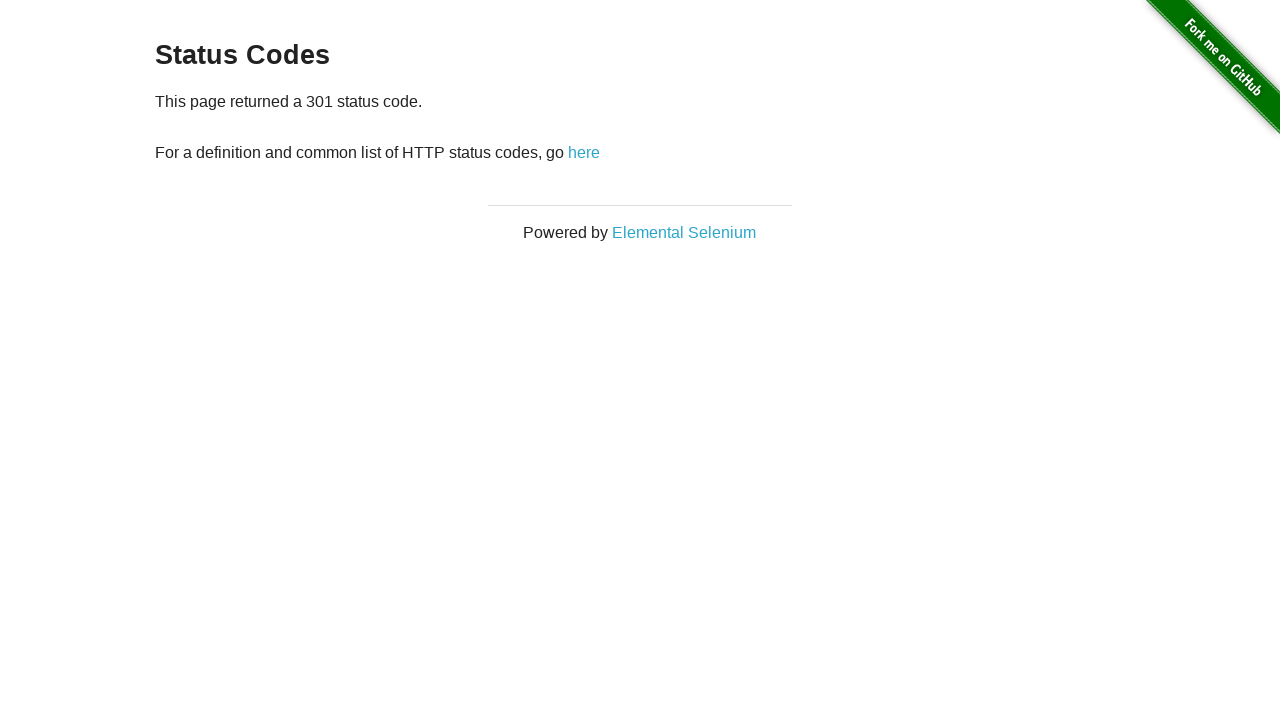

Verified URL changed to status_codes/301 page
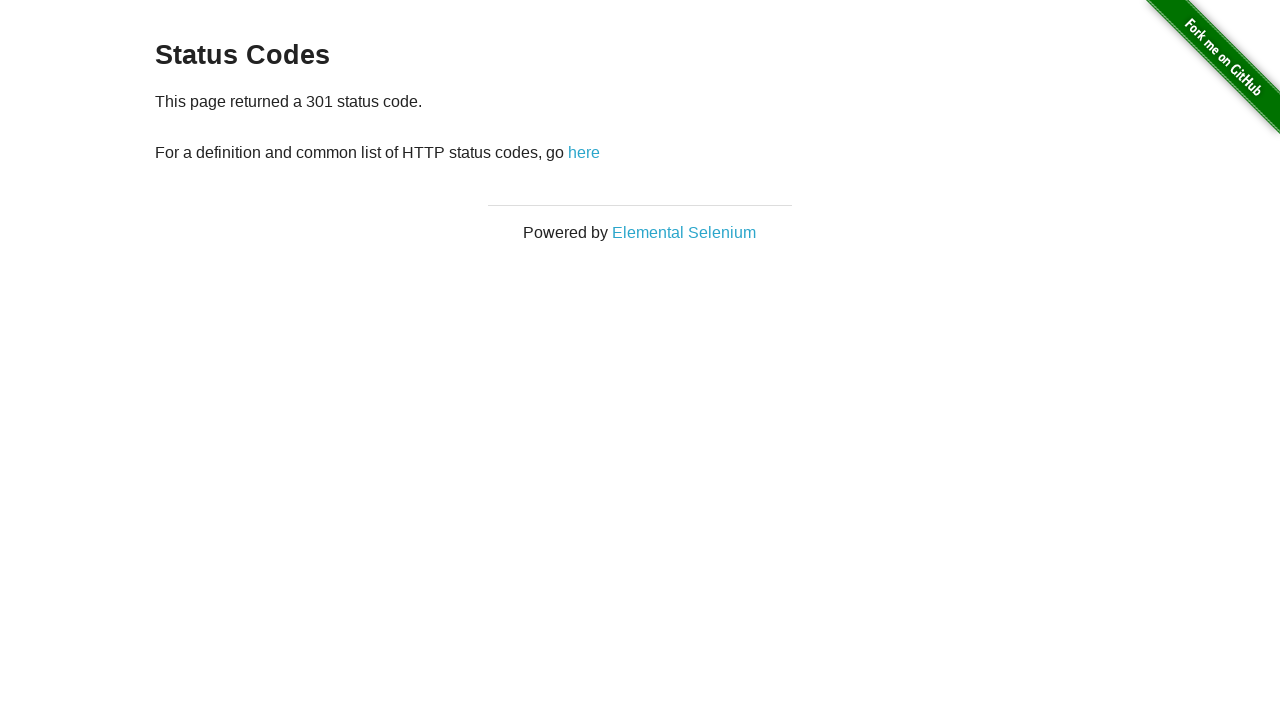

Verified 301 status code message is displayed on the page
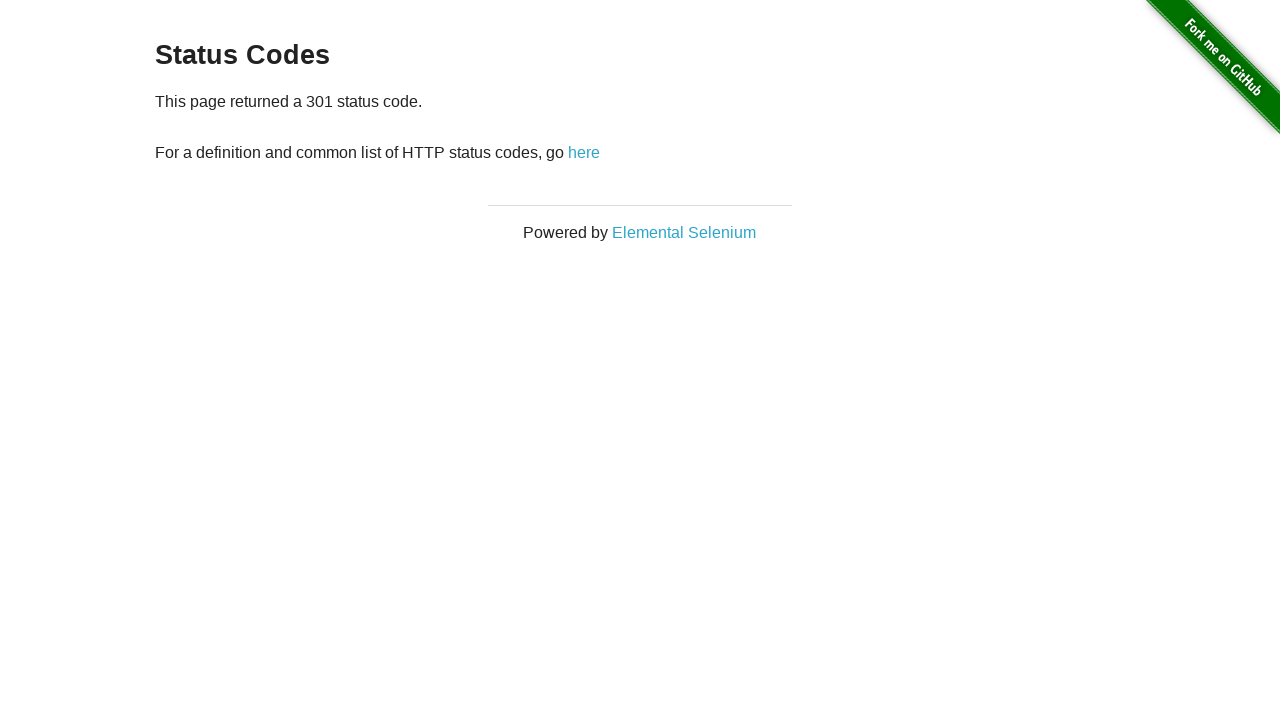

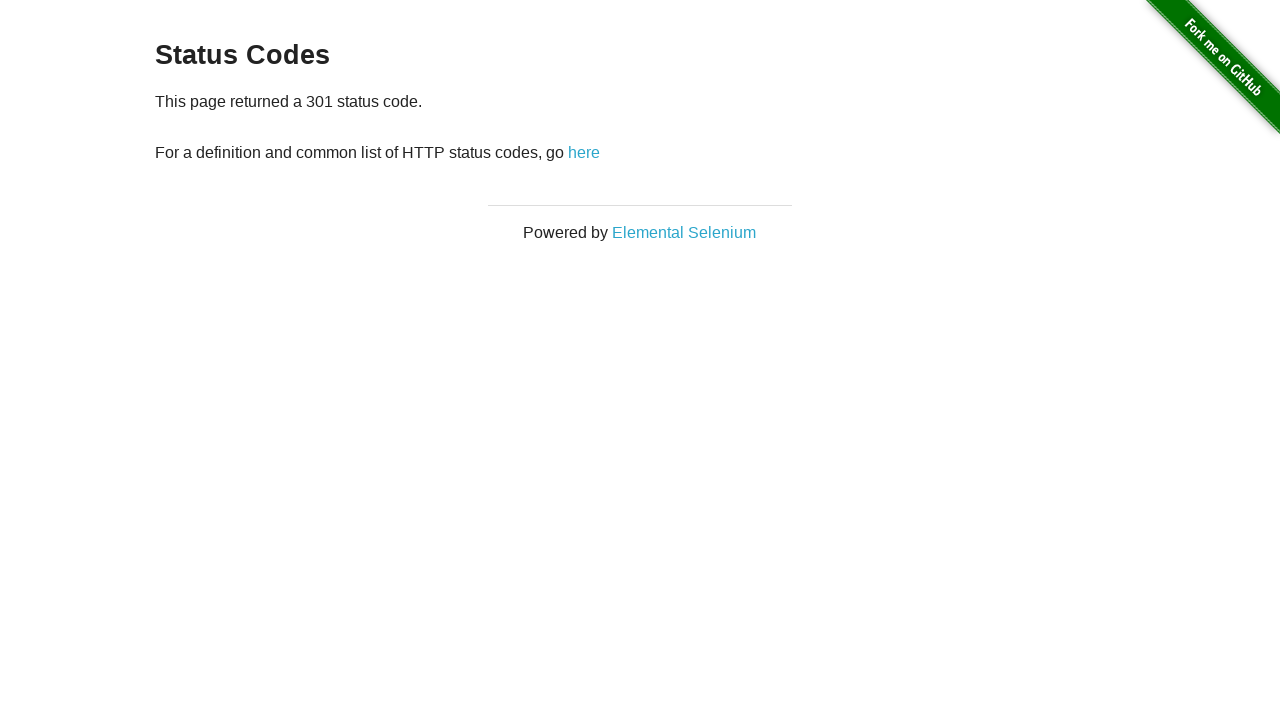